Tests e-commerce functionality by adding multiple vegetable items to cart based on a predefined list

Starting URL: https://rahulshettyacademy.com/seleniumPractise/#/

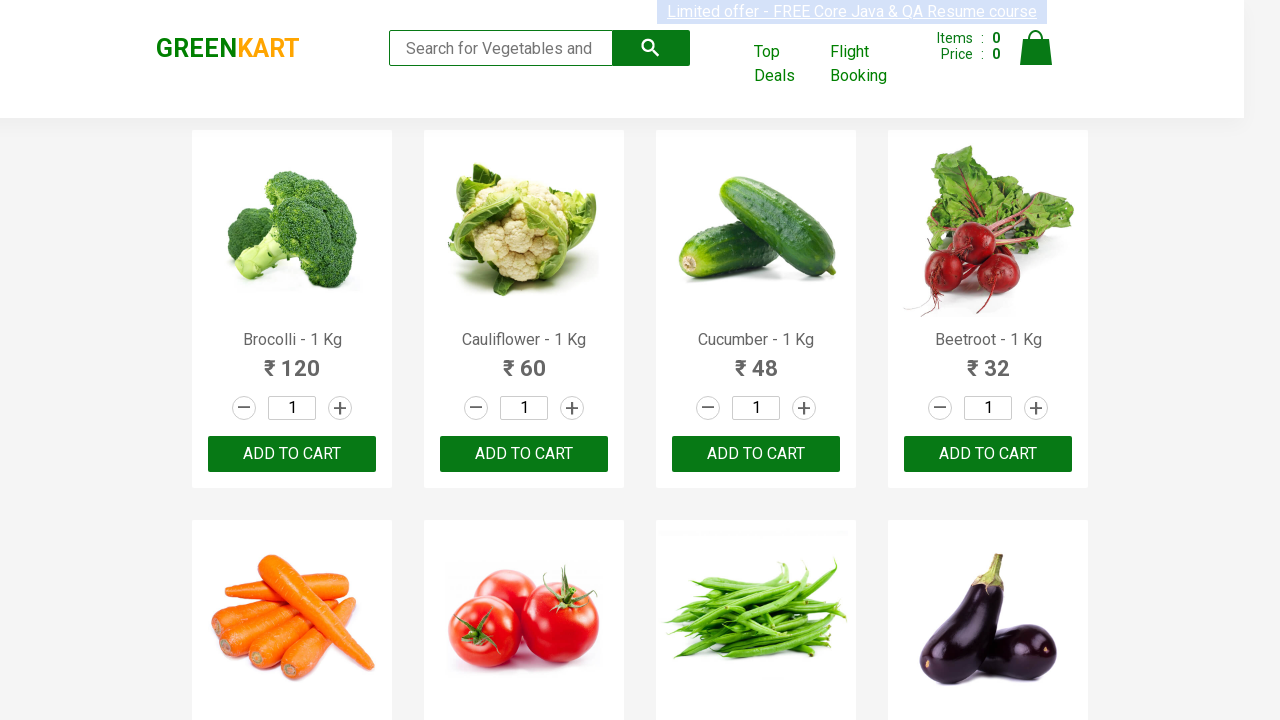

Retrieved all product elements from the page
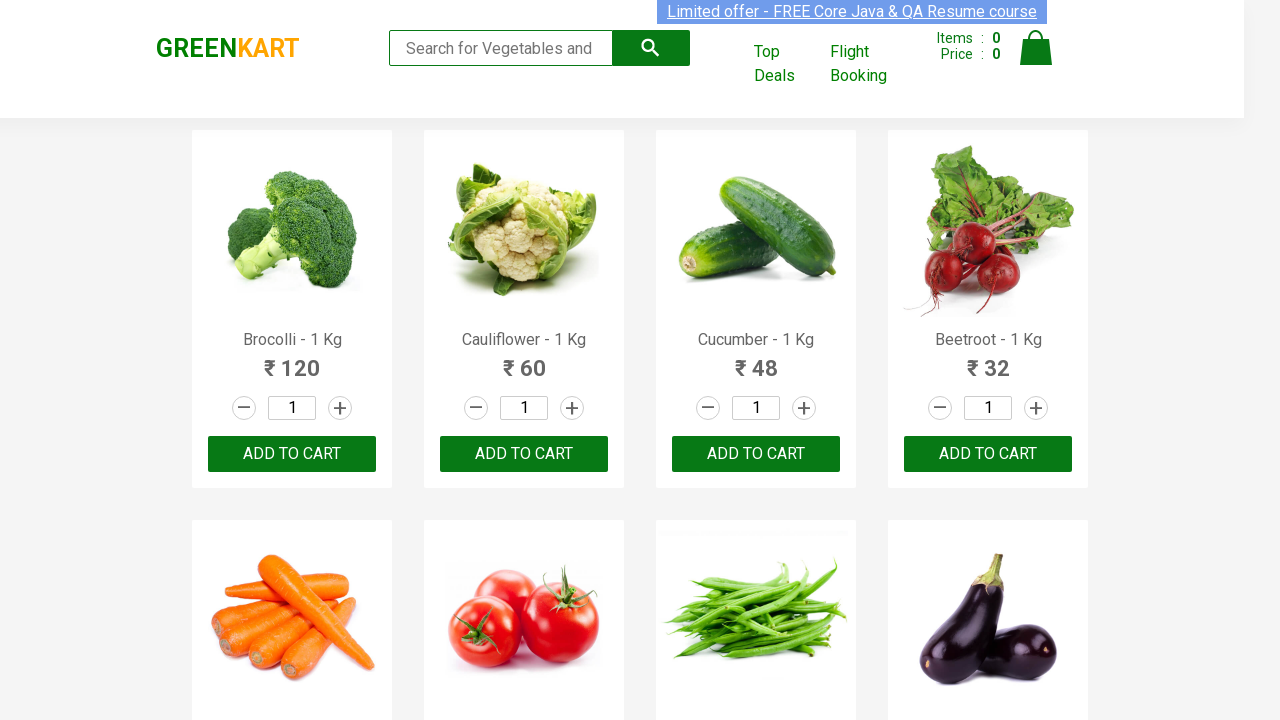

Retrieved product text: Brocolli - 1 Kg
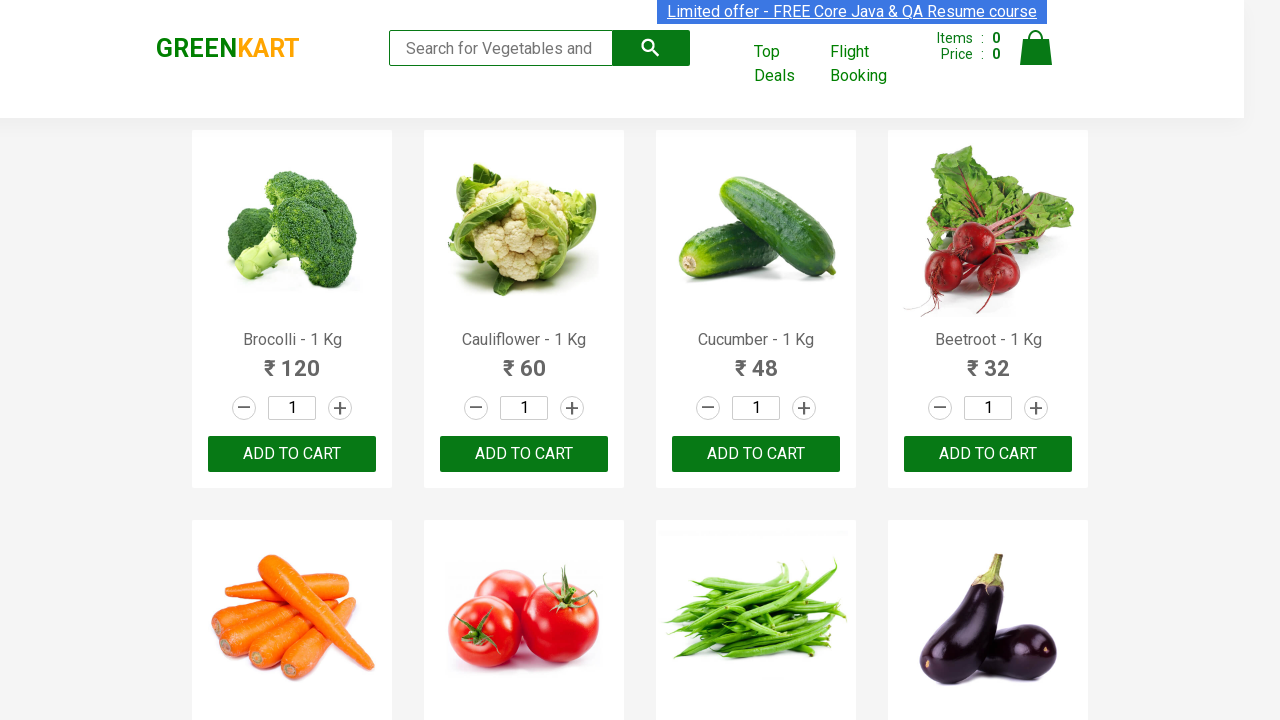

Formatted product name to: Brocolli
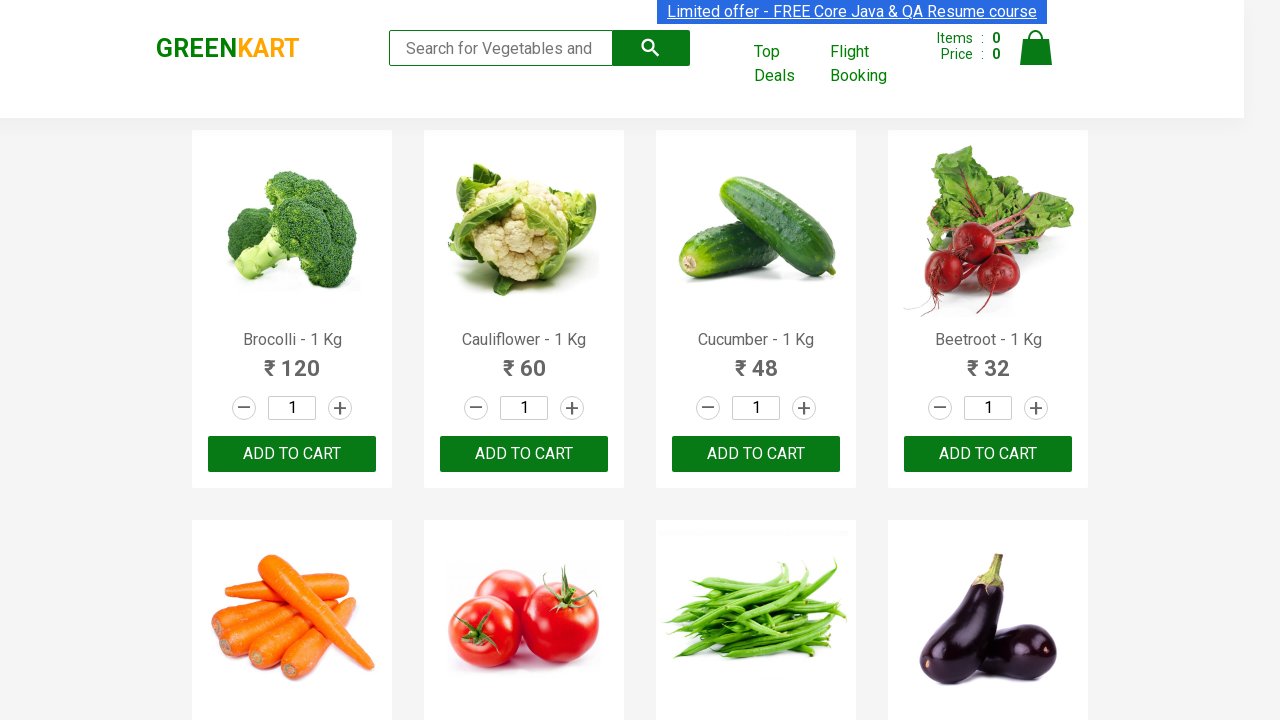

Clicked 'Add to Cart' button for Brocolli
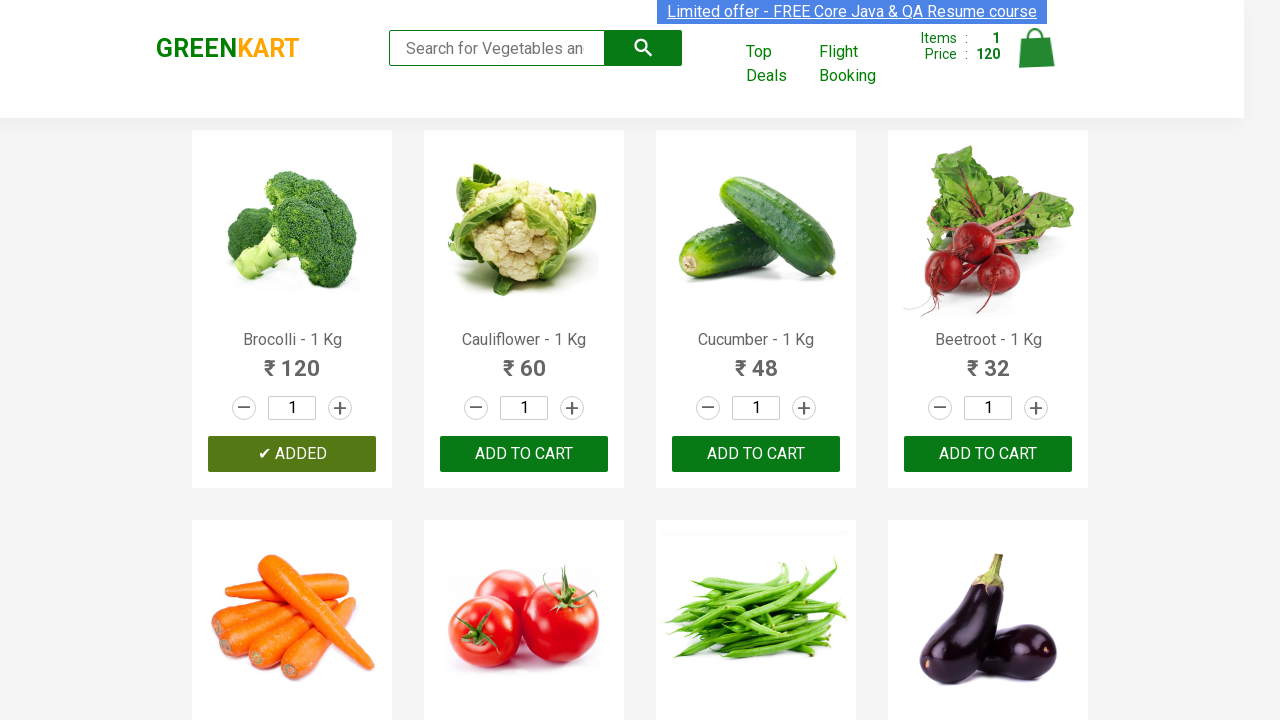

Added 1 out of 3 items to cart
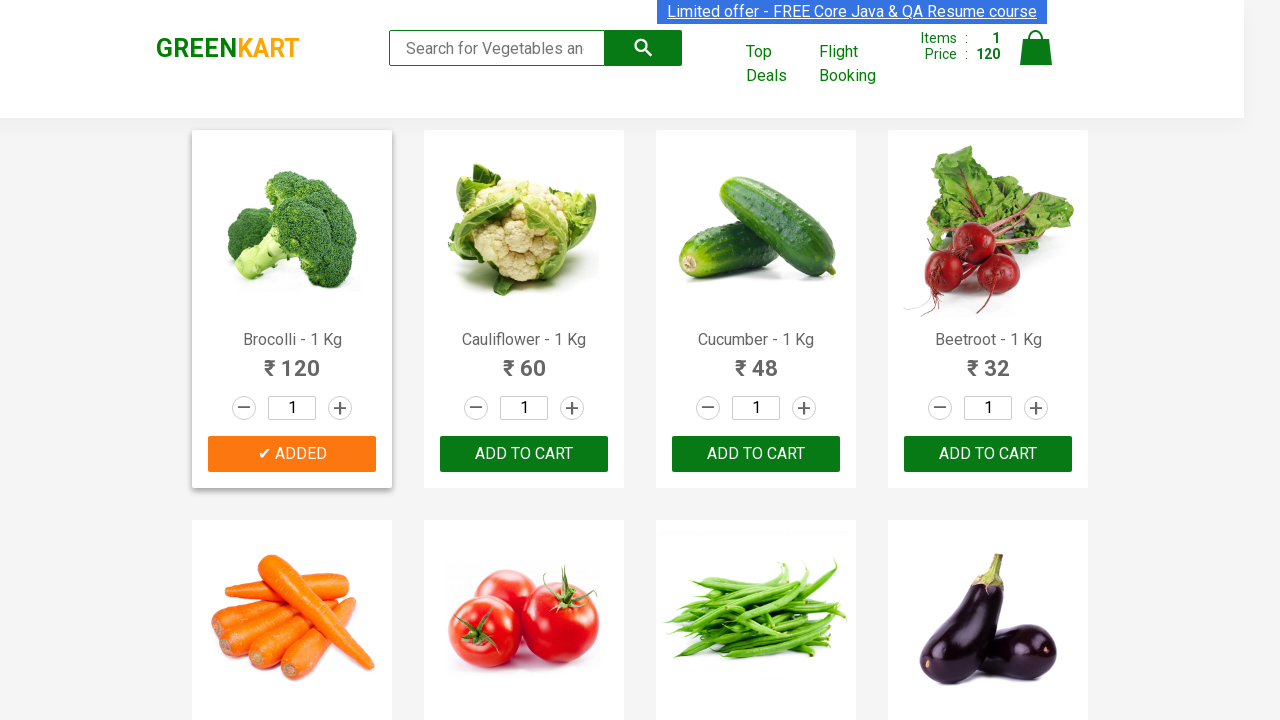

Retrieved product text: Cauliflower - 1 Kg
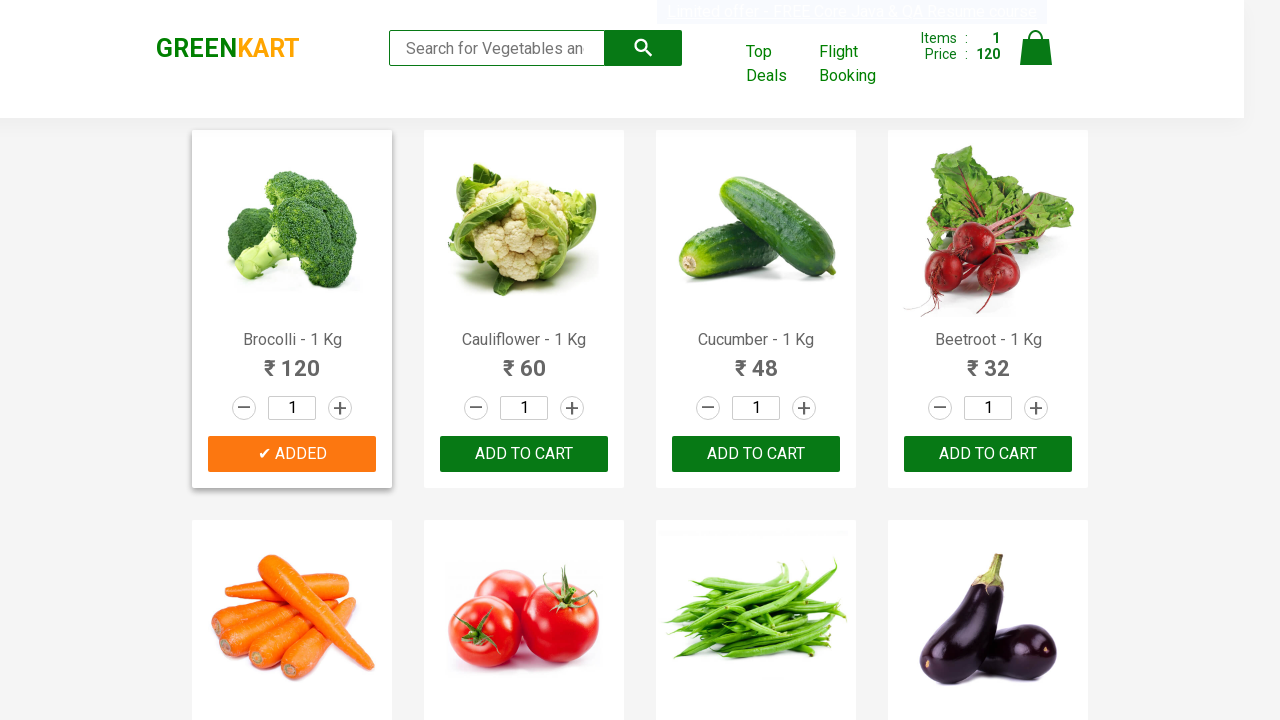

Formatted product name to: Cauliflower
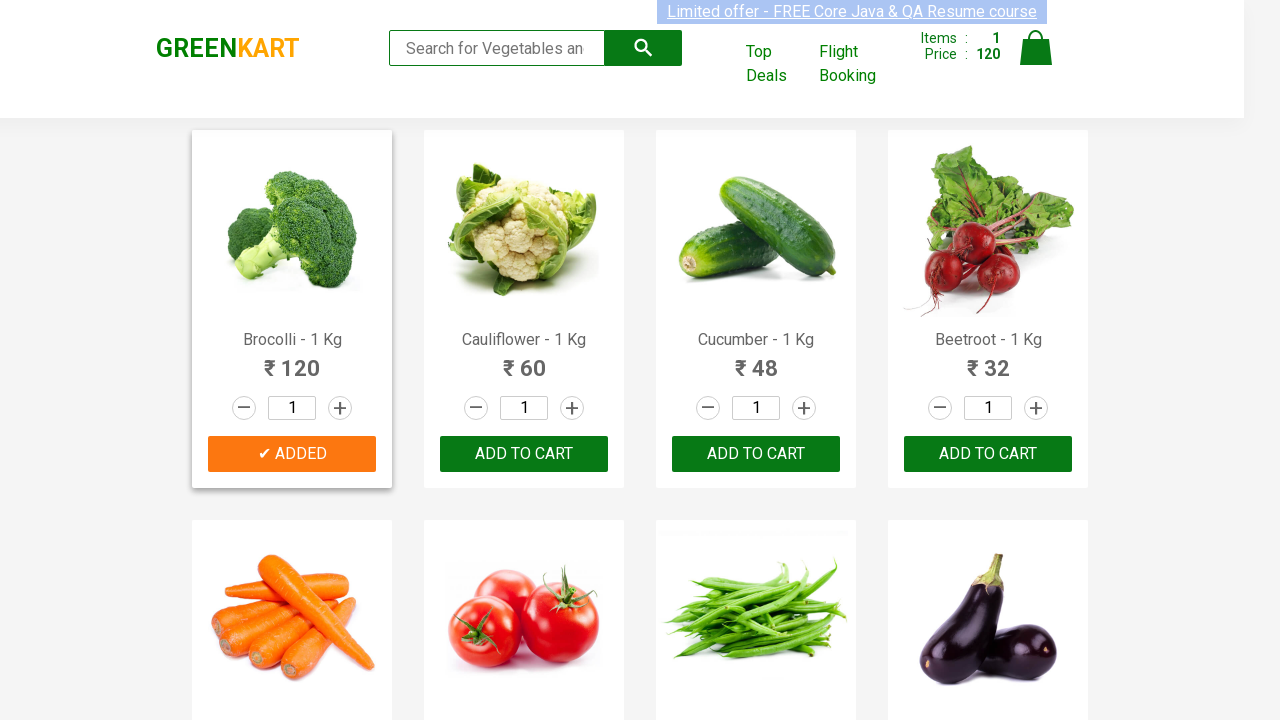

Retrieved product text: Cucumber - 1 Kg
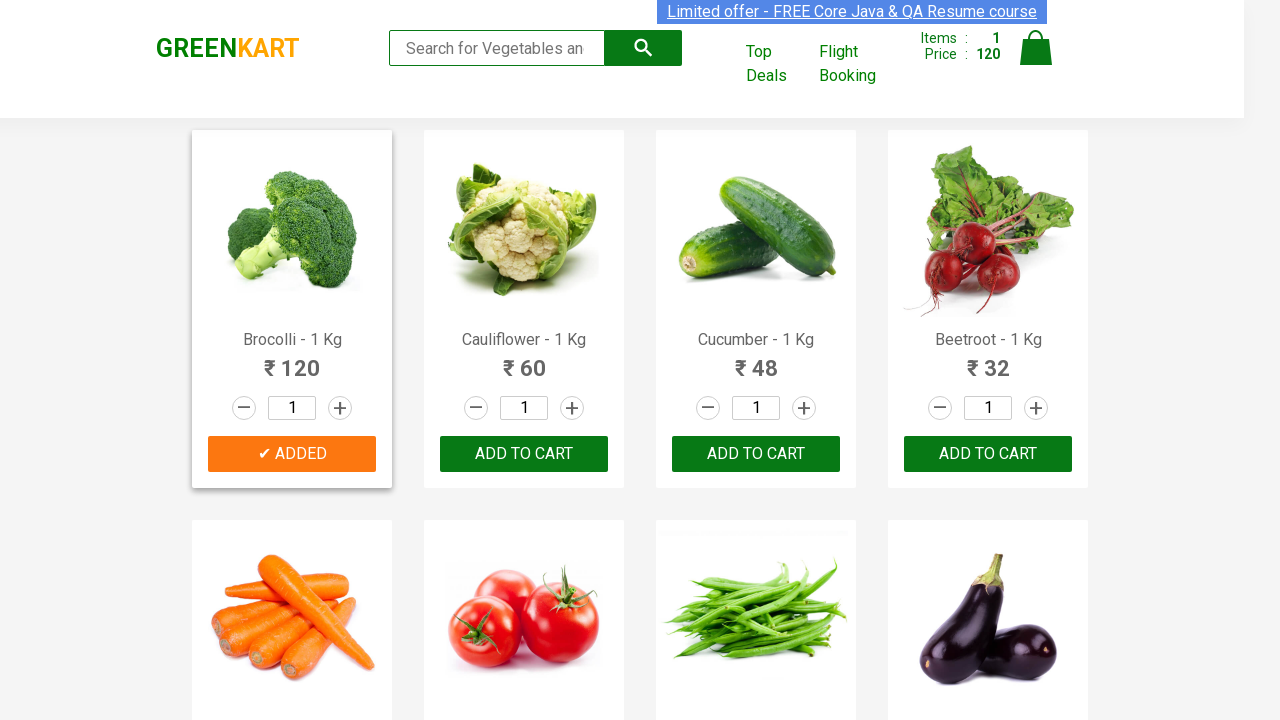

Formatted product name to: Cucumber
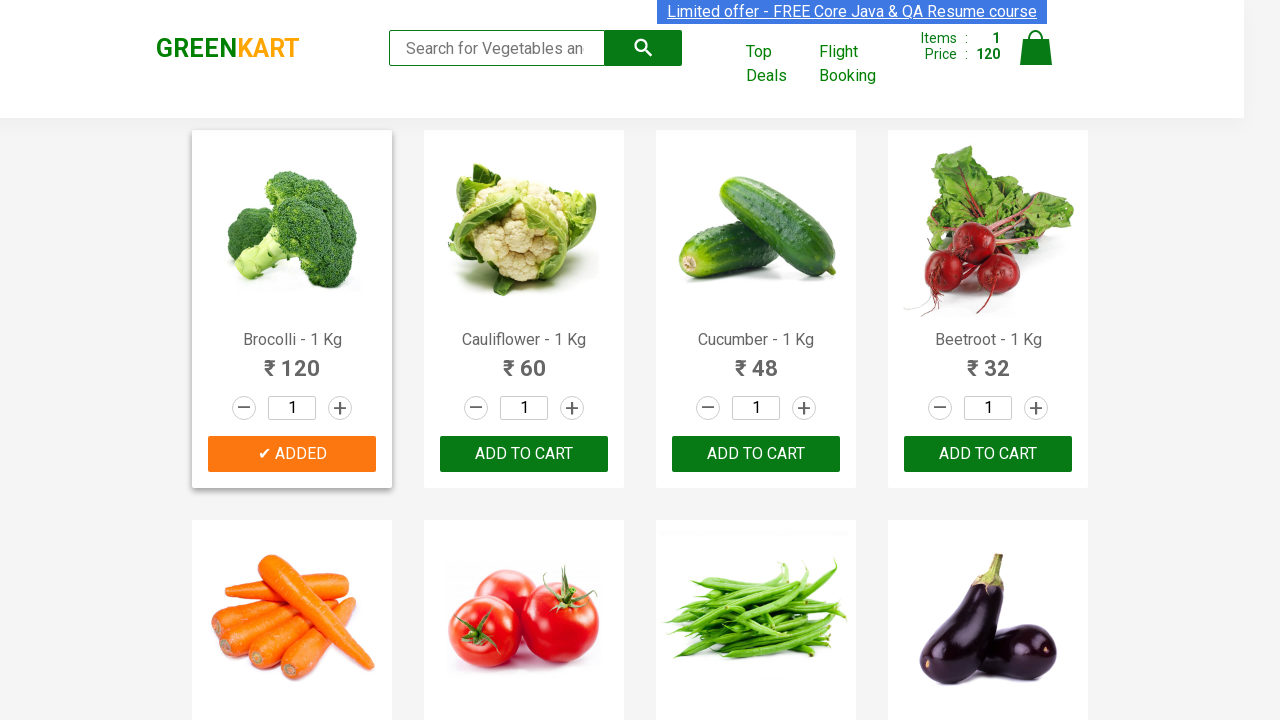

Clicked 'Add to Cart' button for Cucumber
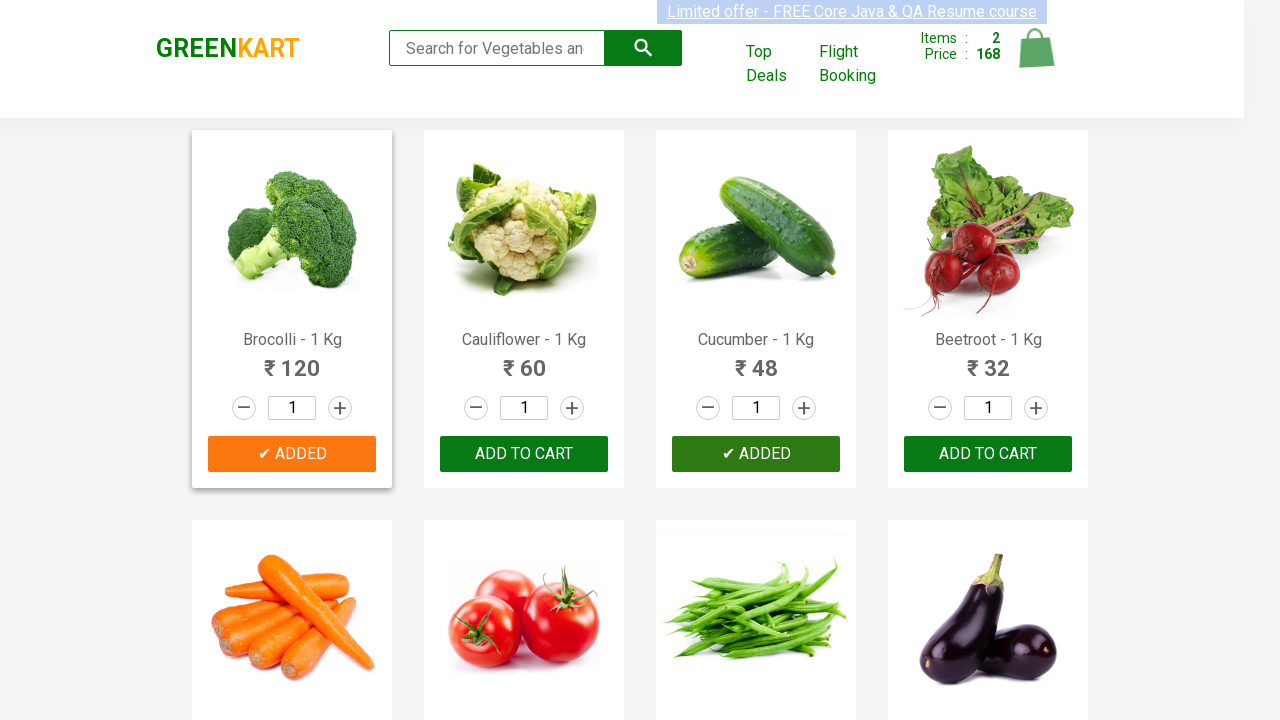

Added 2 out of 3 items to cart
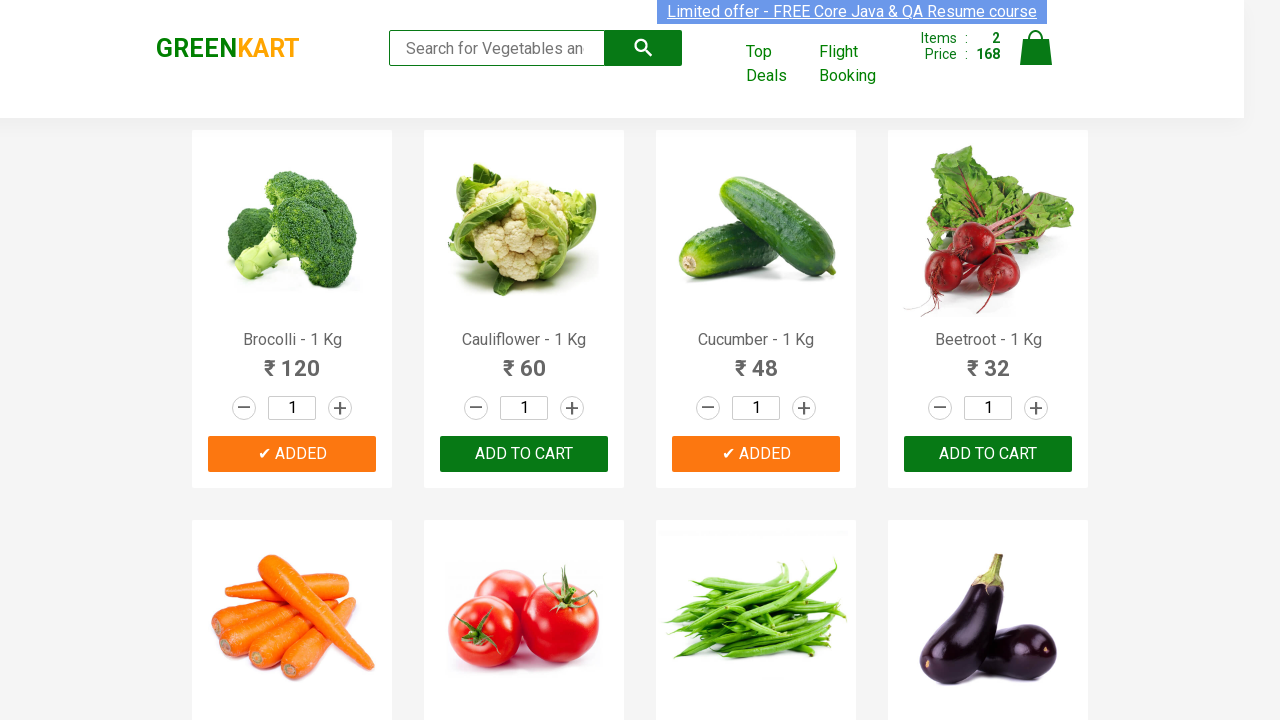

Retrieved product text: Beetroot - 1 Kg
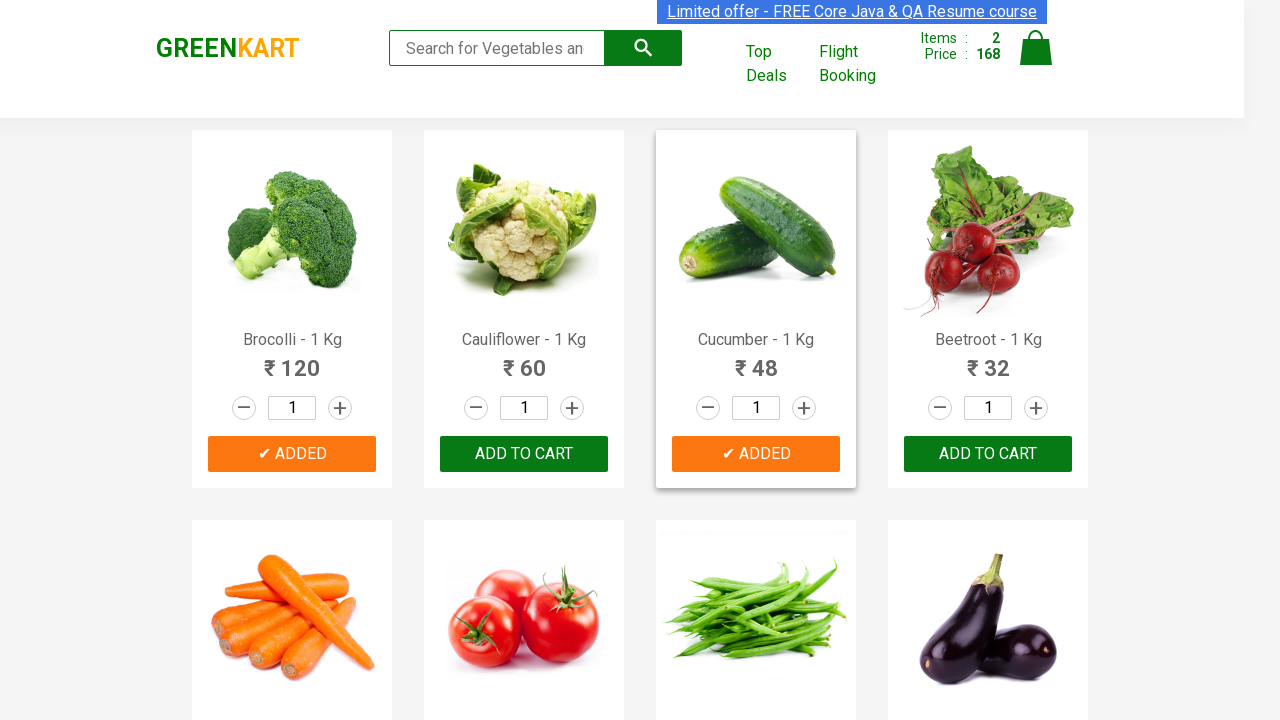

Formatted product name to: Beetroot
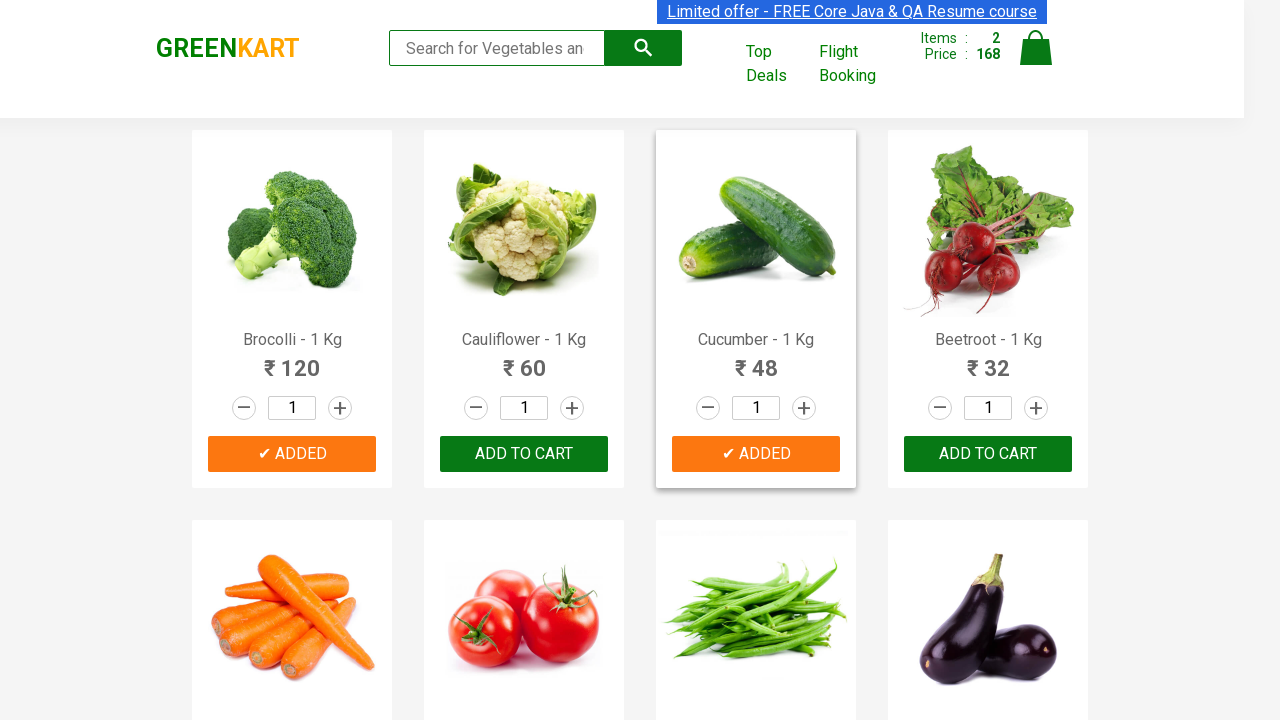

Clicked 'Add to Cart' button for Beetroot
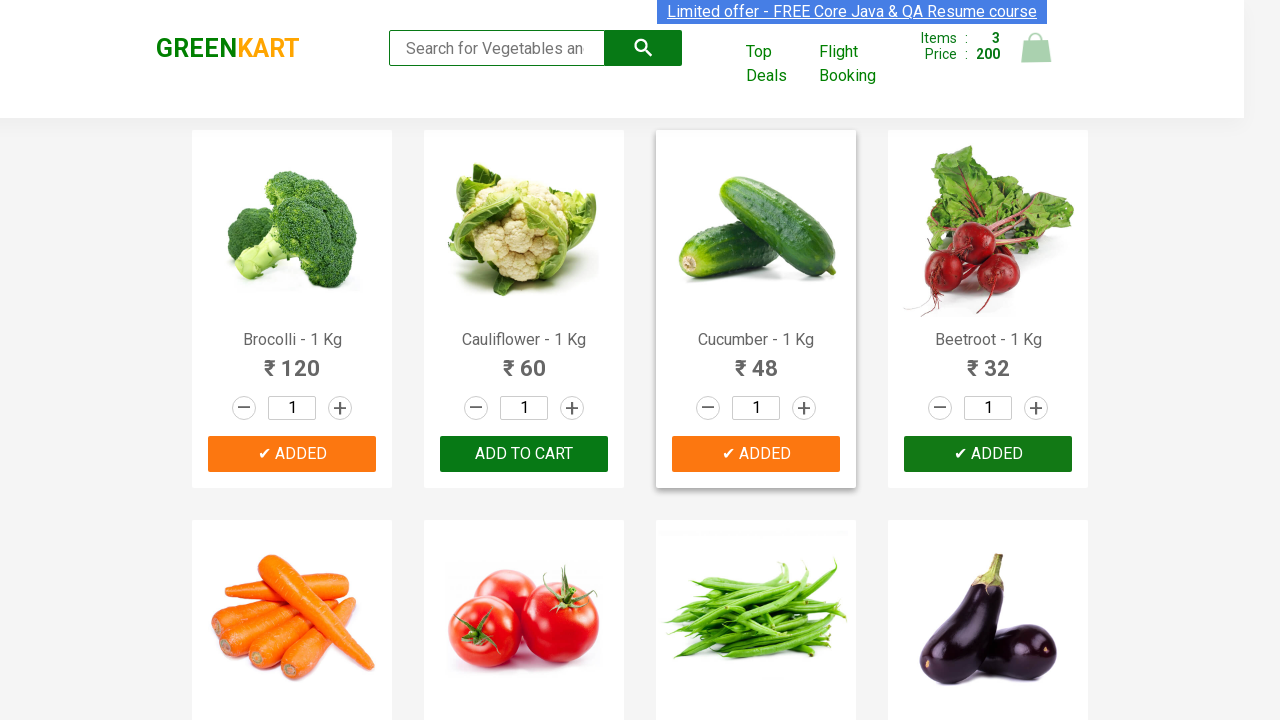

Added 3 out of 3 items to cart
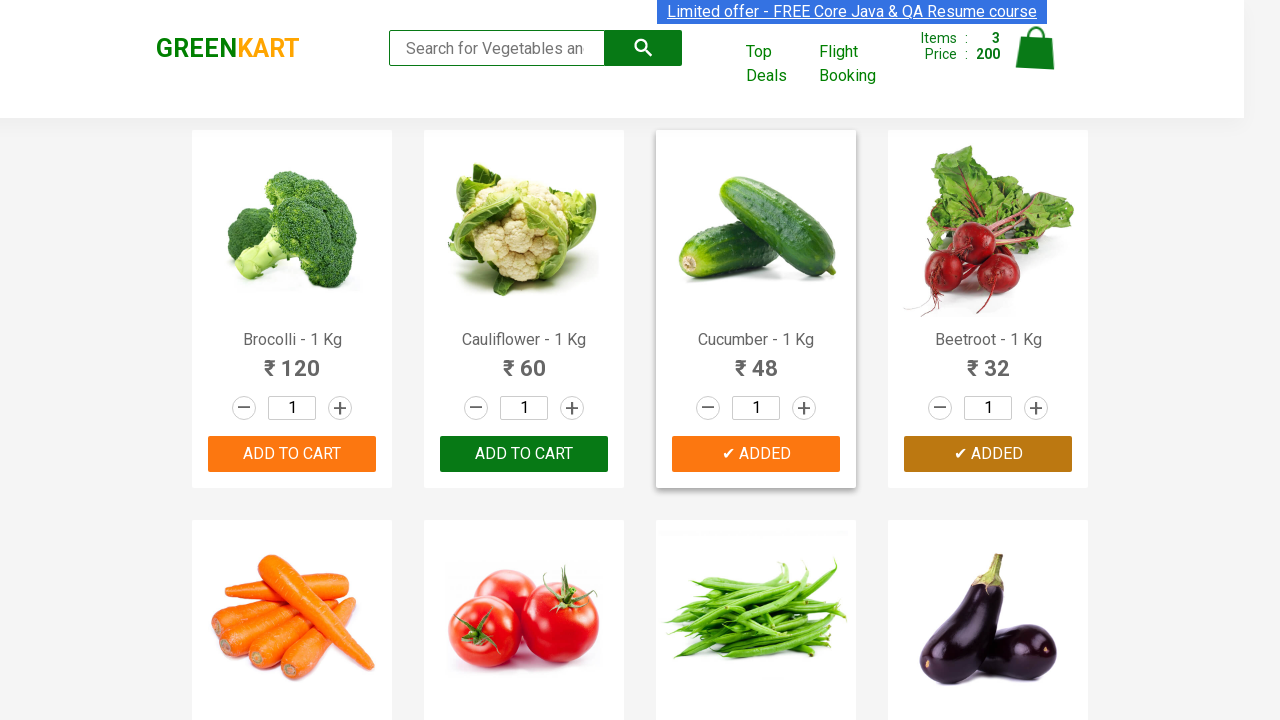

All required vegetables added to cart - stopping search
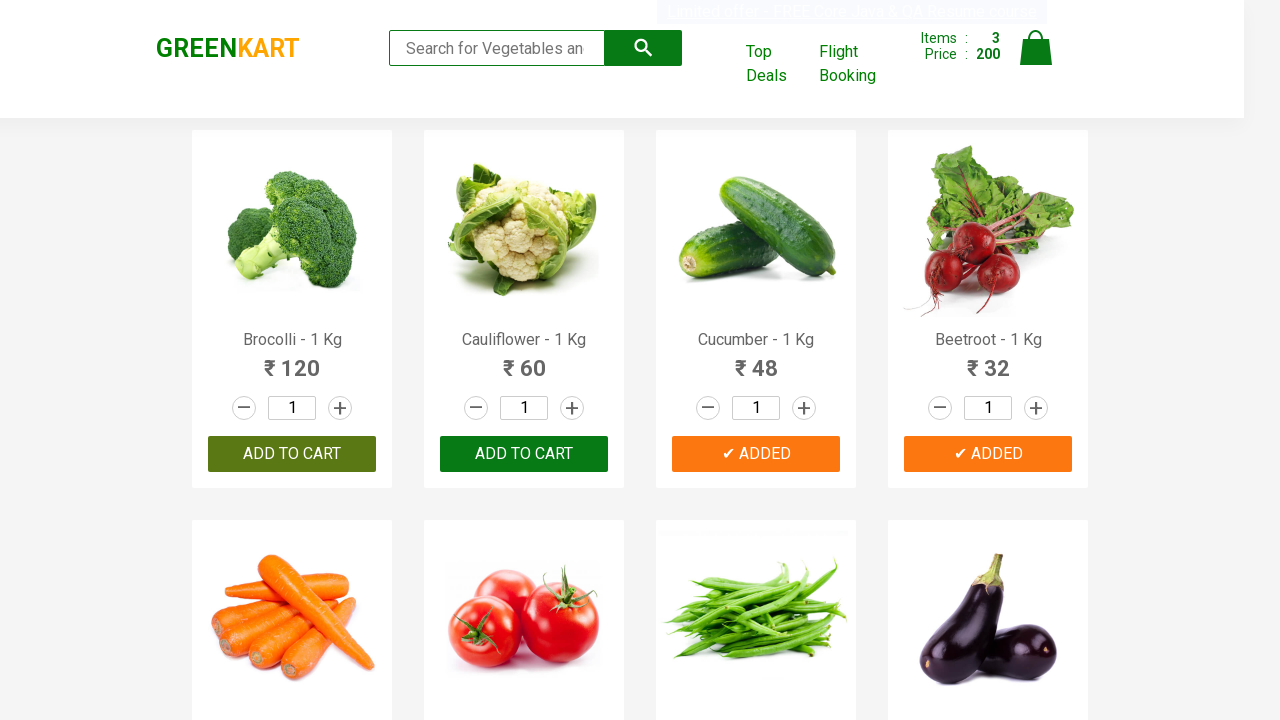

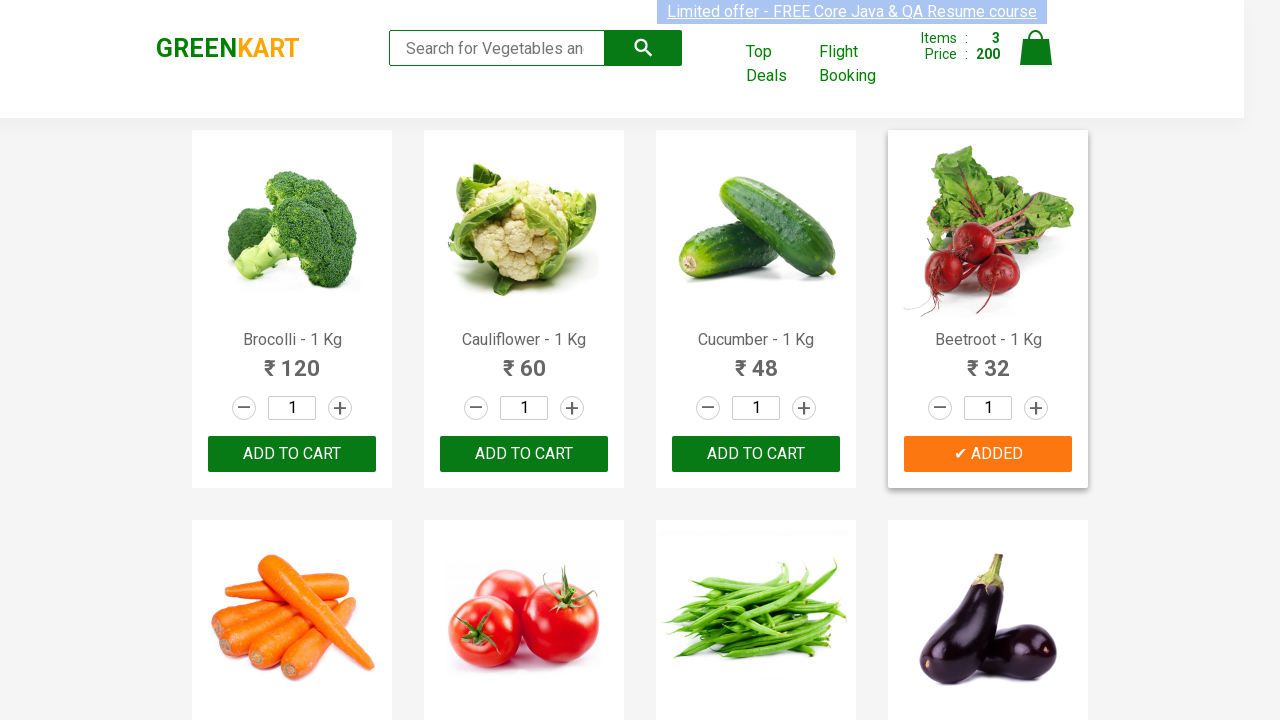